Tests dropdown selection functionality by selecting Option3 from a dropdown menu

Starting URL: https://rahulshettyacademy.com/AutomationPractice/

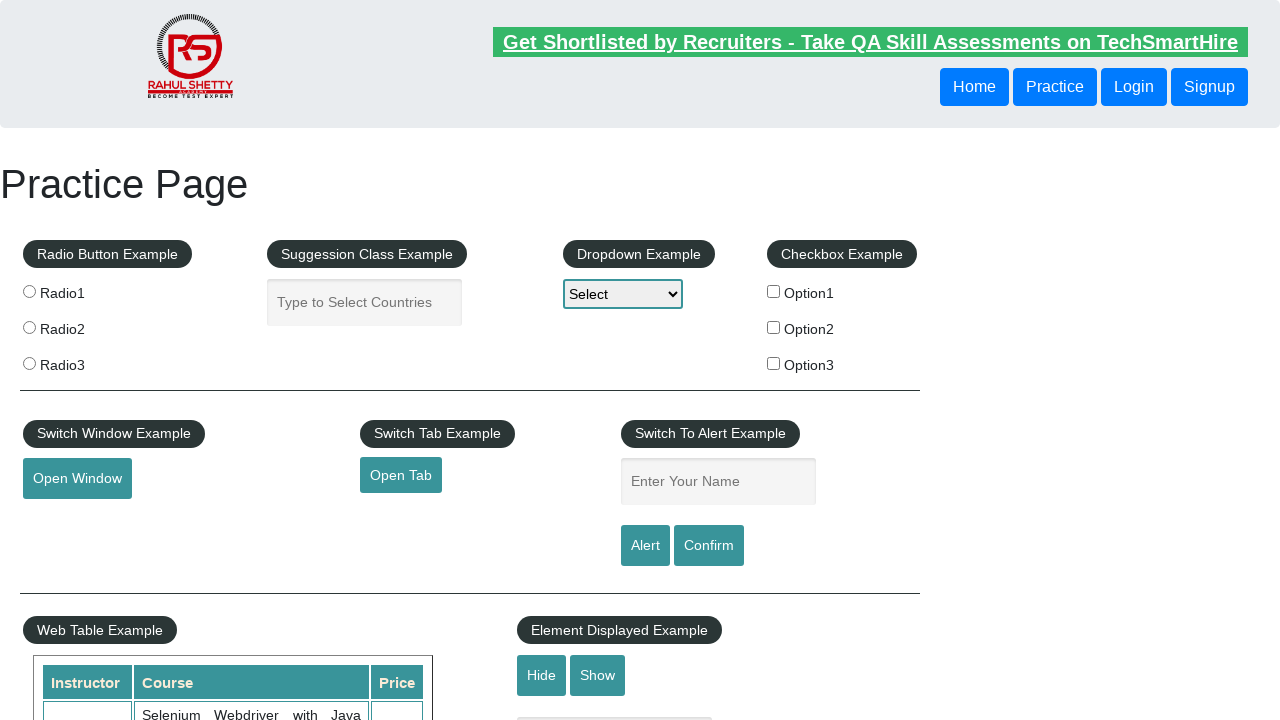

Navigated to https://rahulshettyacademy.com/AutomationPractice/
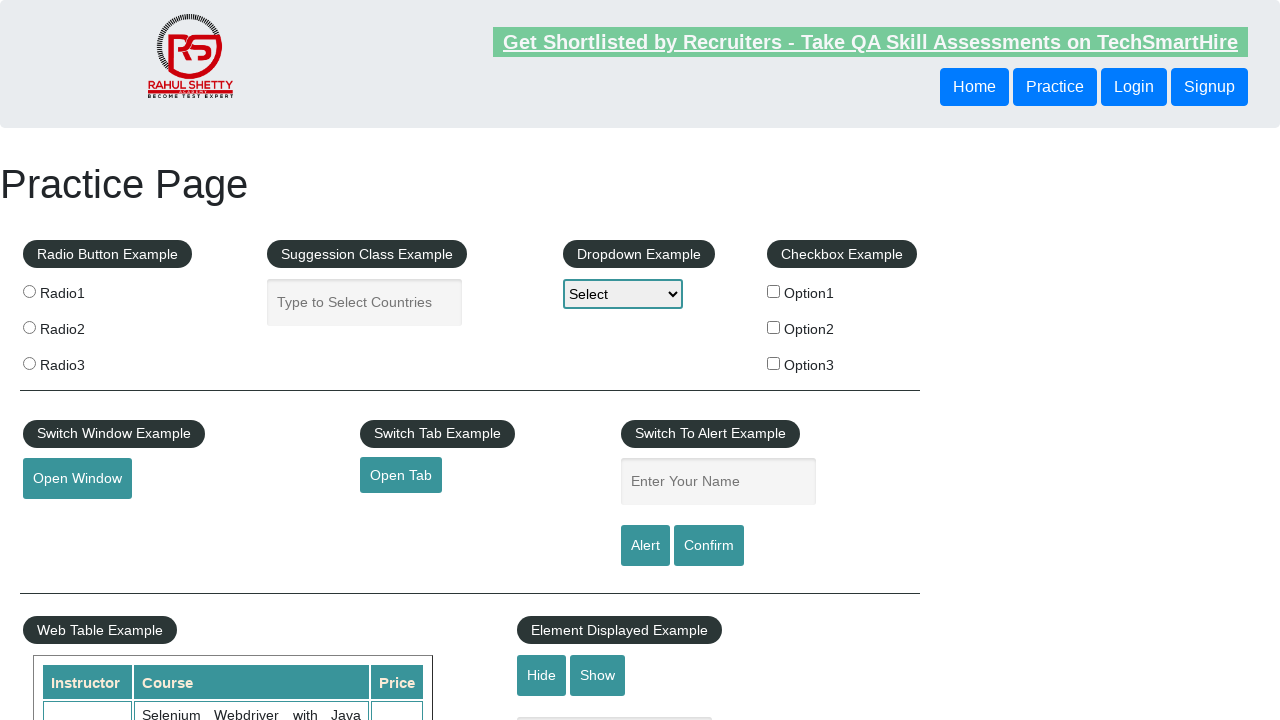

Selected Option3 from dropdown menu on #dropdown-class-example
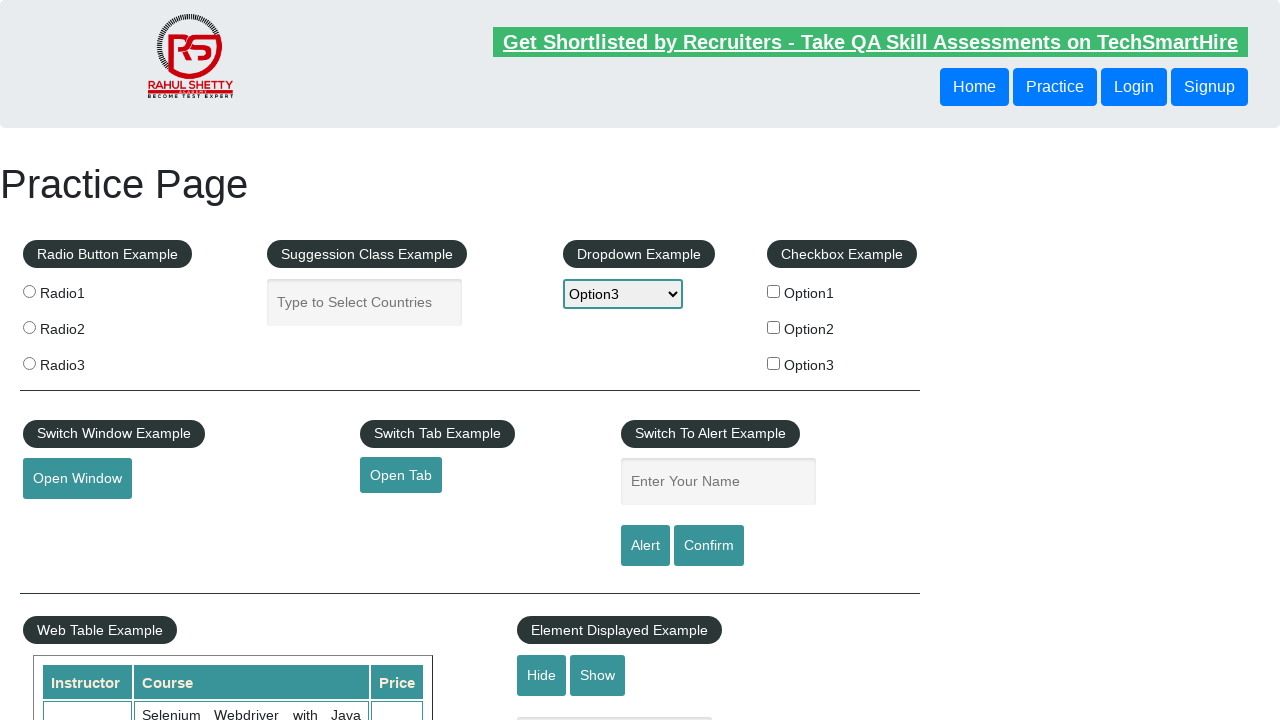

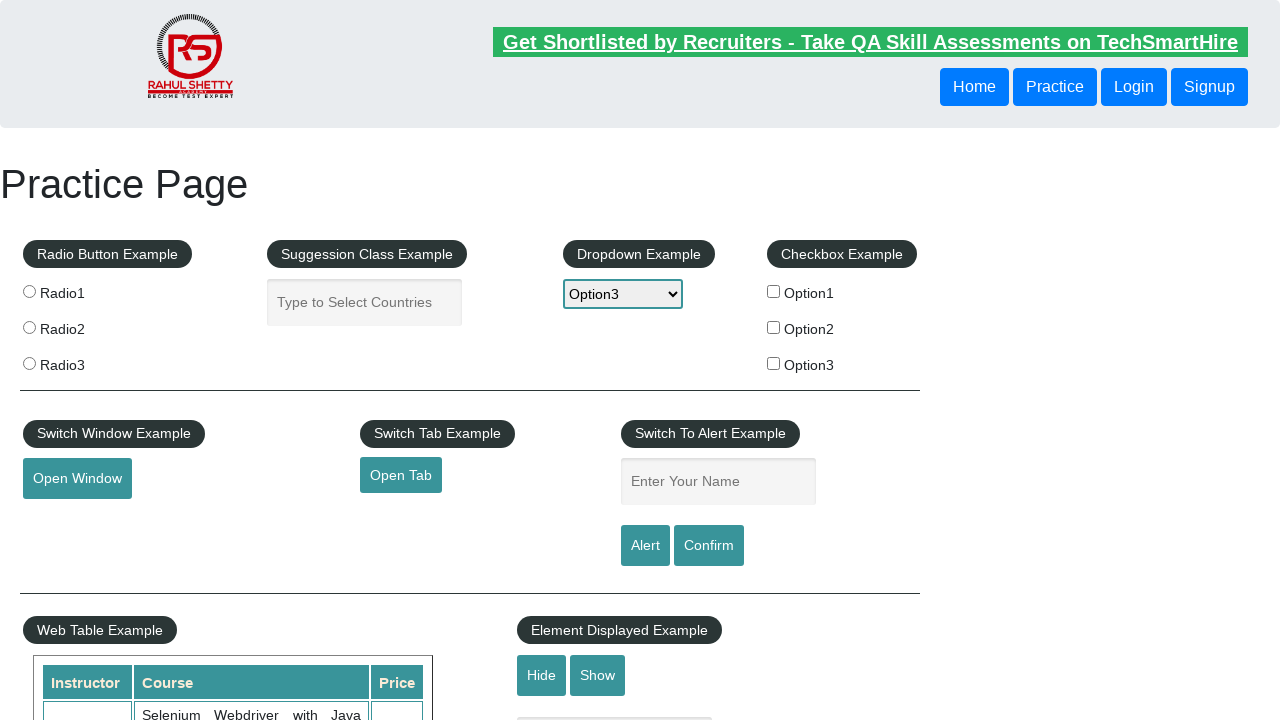